Tests a practice Angular form by filling in name and email fields, checking a checkbox, and submitting the form.

Starting URL: https://rahulshettyacademy.com/angularpractice

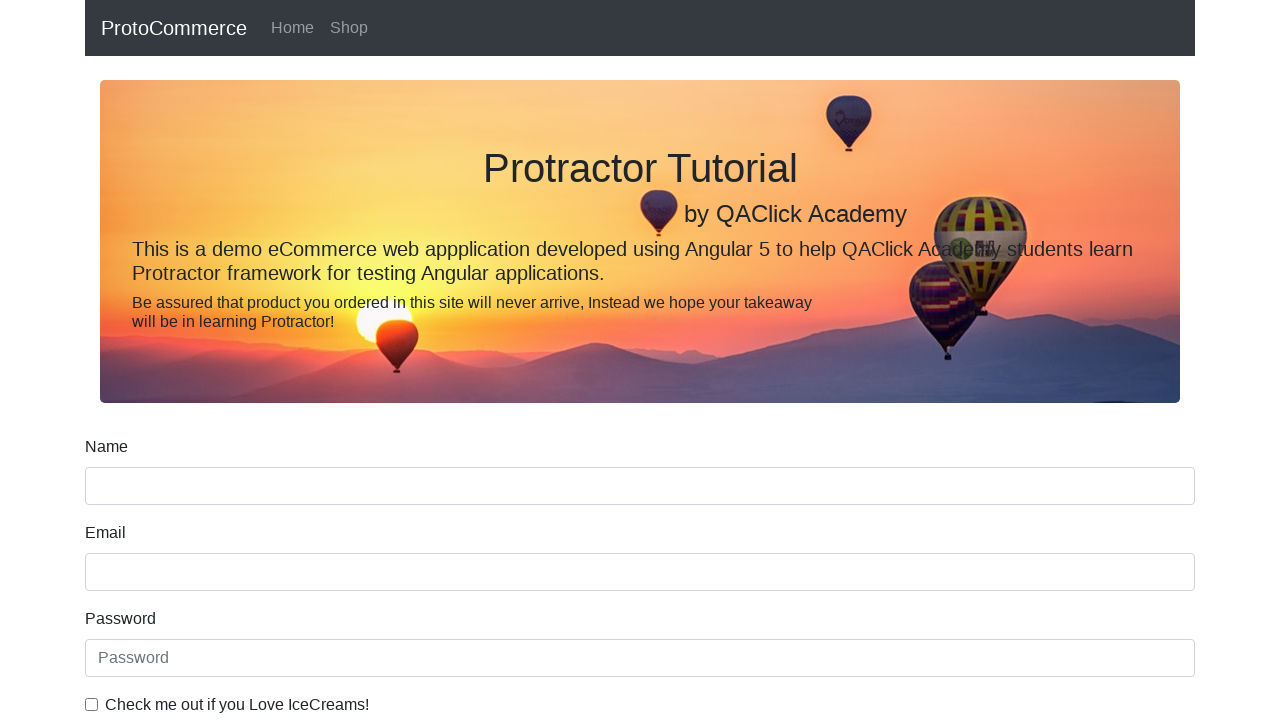

Filled name field with 'RAHUL' on input[name='name']
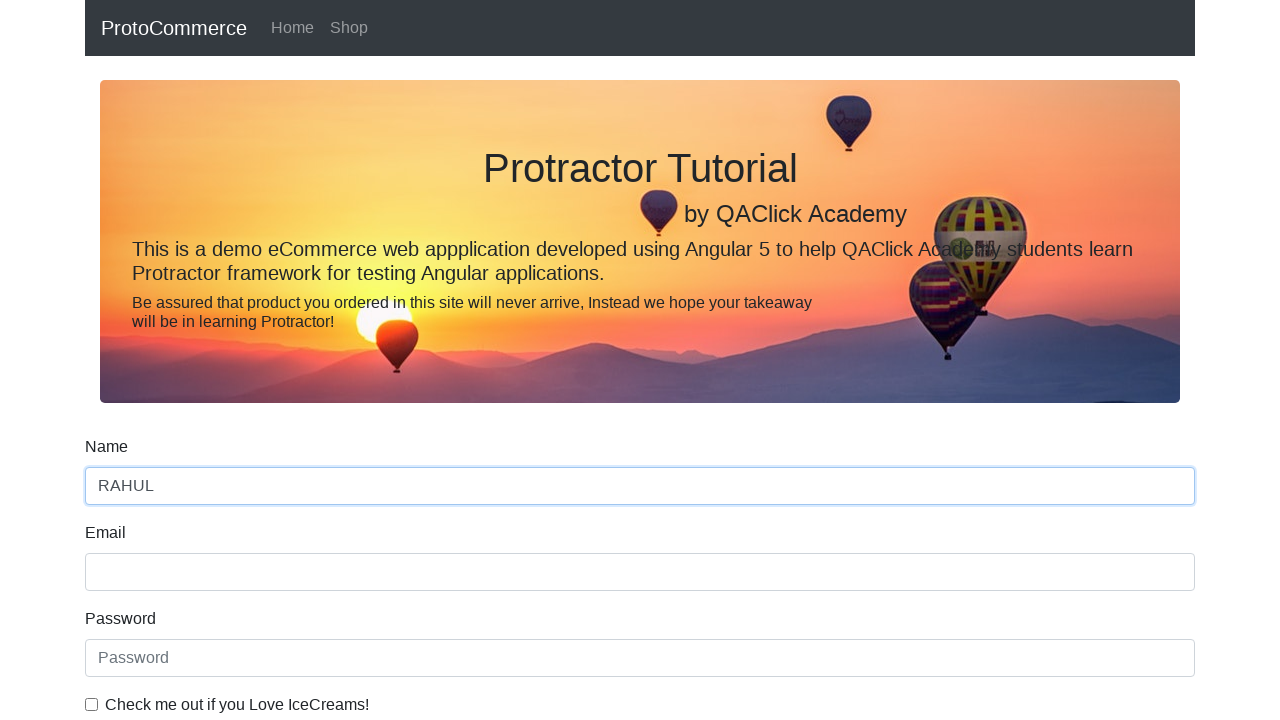

Clicked the checkbox at (92, 704) on #exampleCheck1
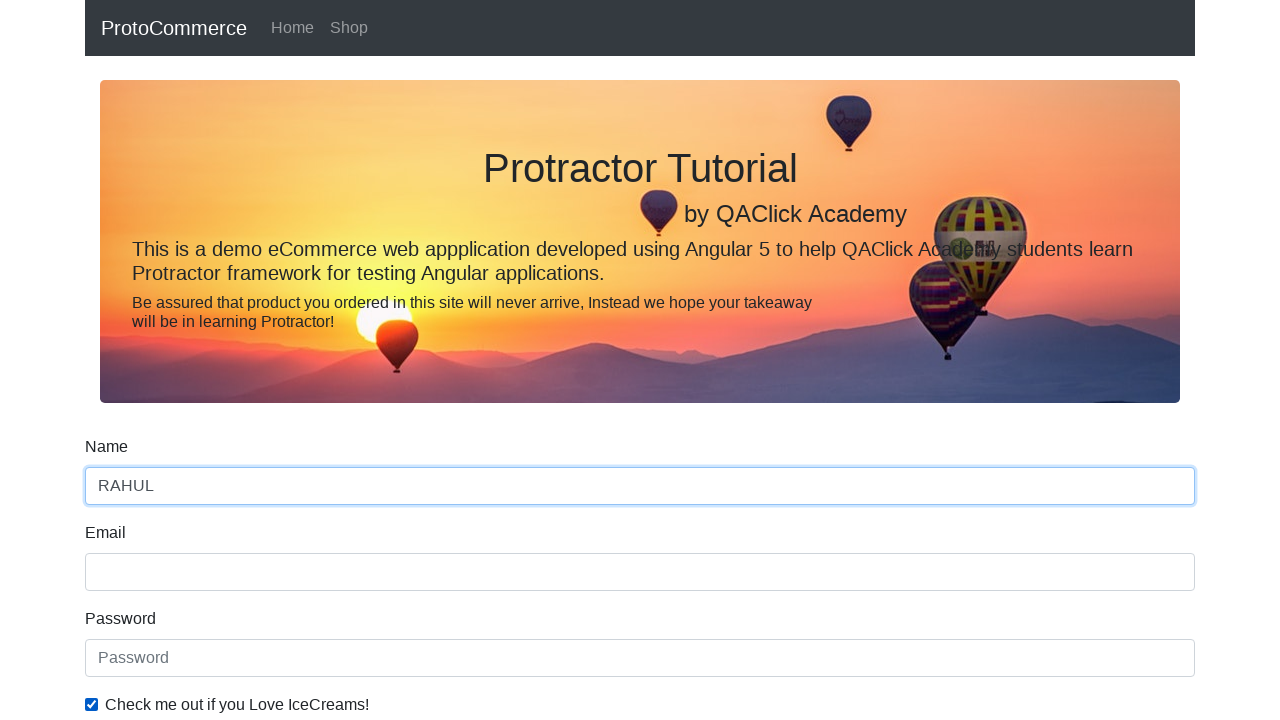

Filled email field with 'test.email@test.com' on input[name='email']
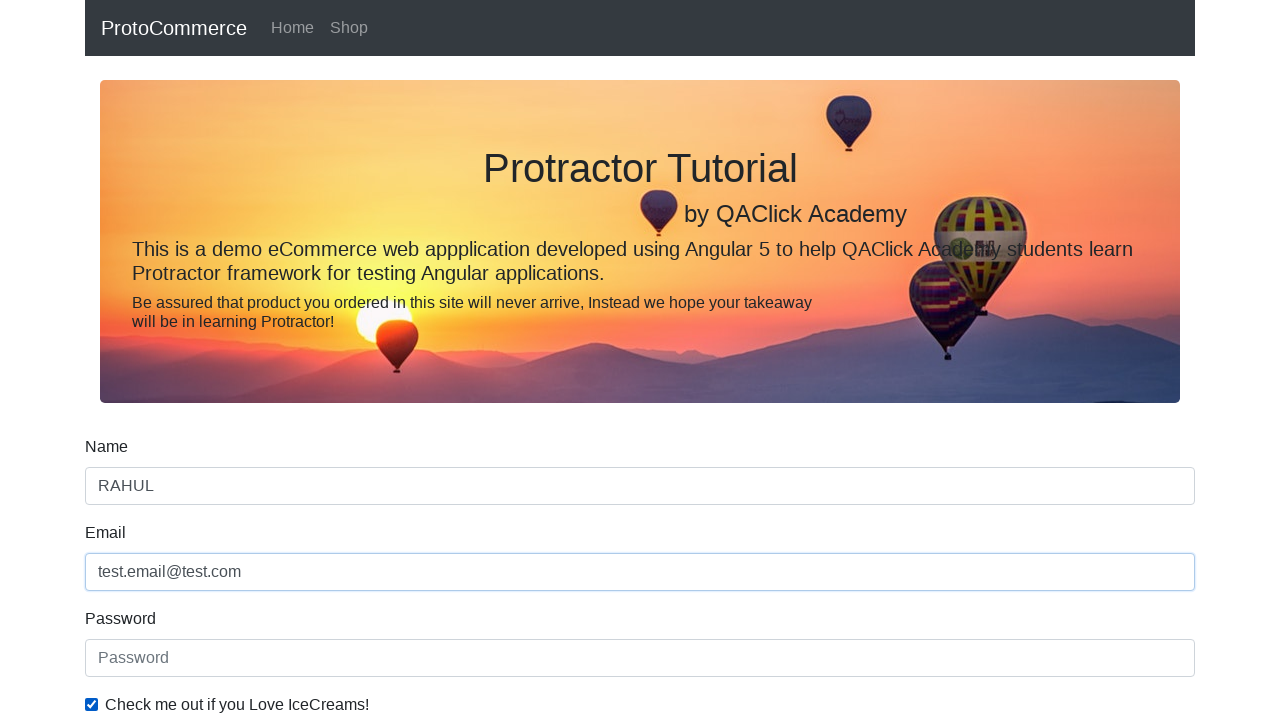

Clicked submit button to submit the form at (123, 491) on input[type='submit']
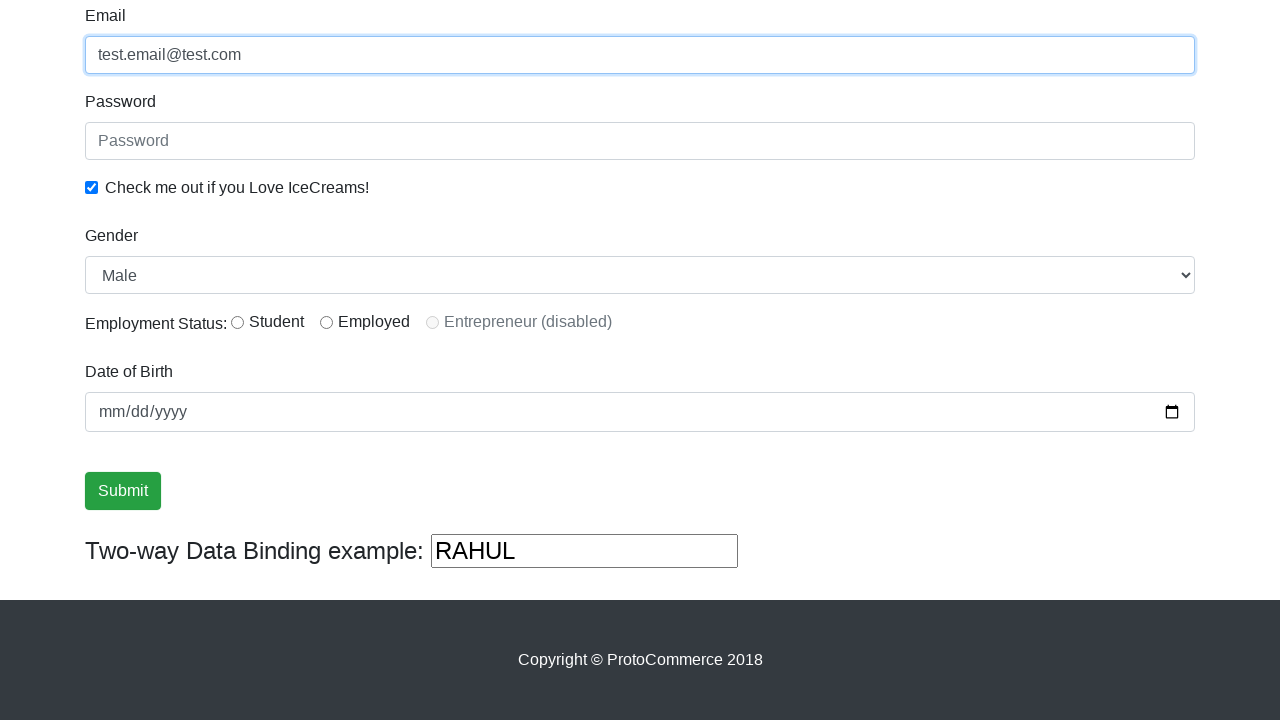

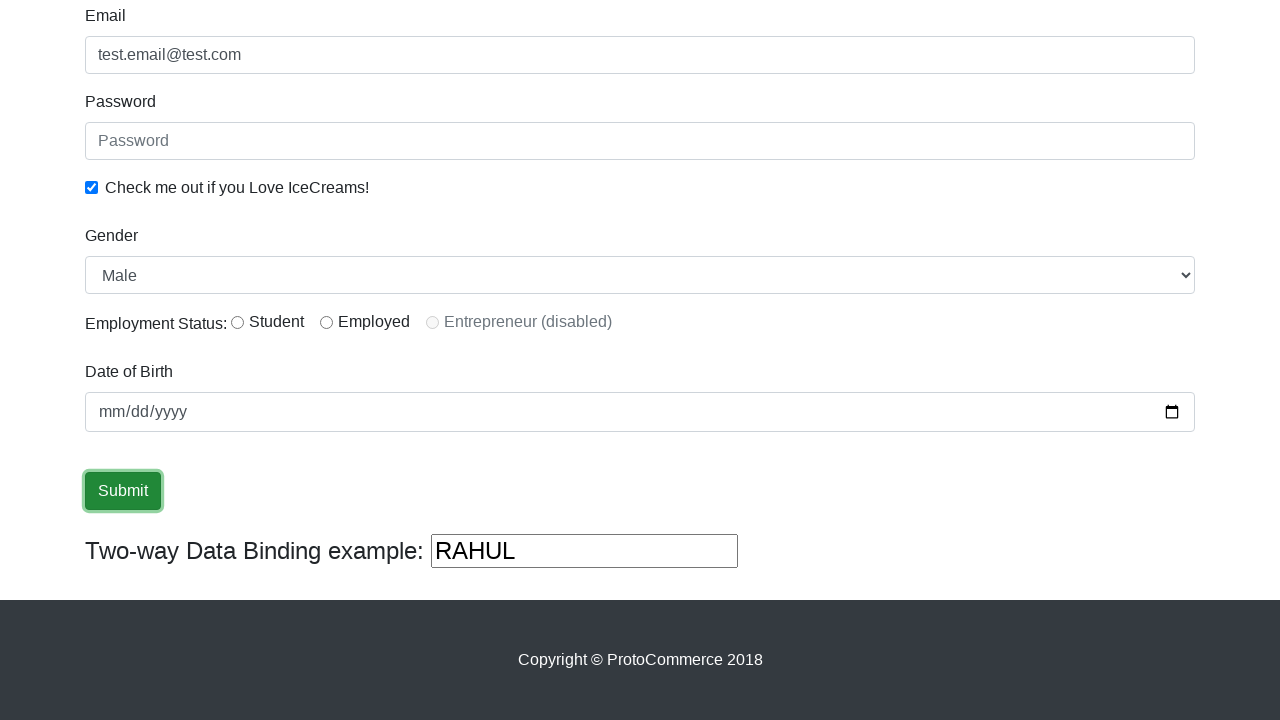